Verifies that the login page URL is correct

Starting URL: https://opensource-demo.orangehrmlive.com/web/index.php/auth/login

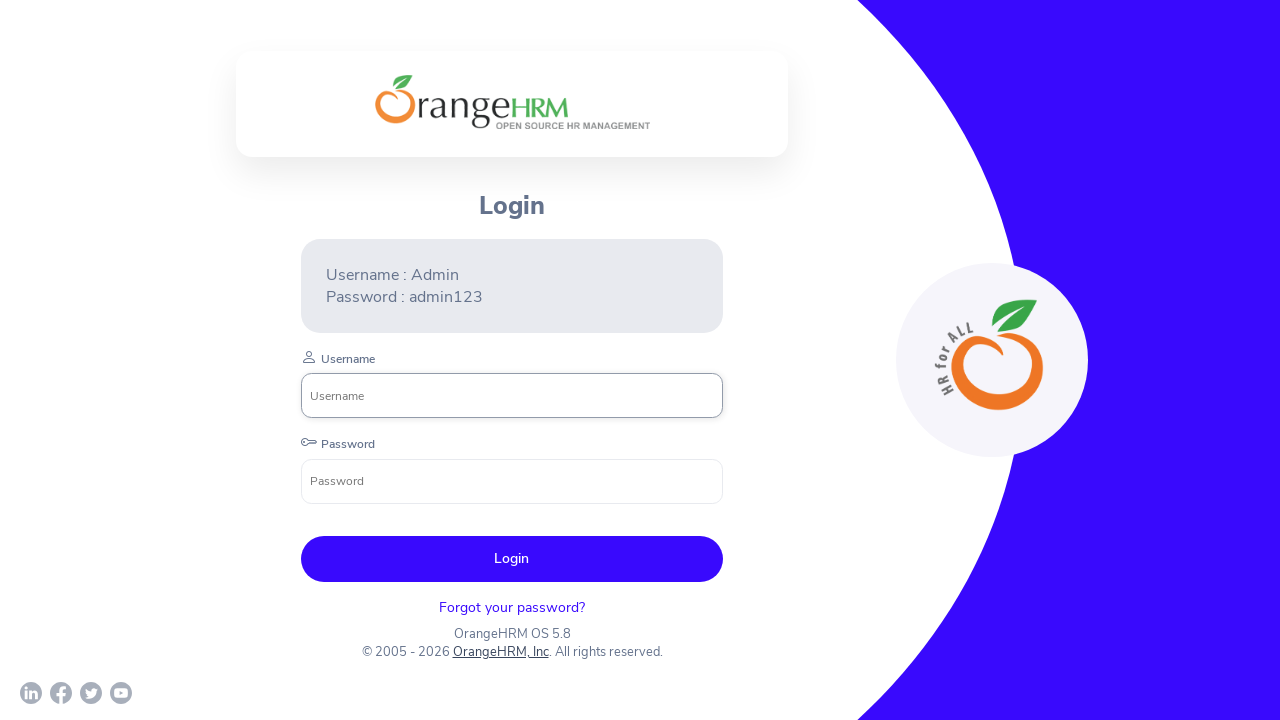

Verified that the current page URL is the login page
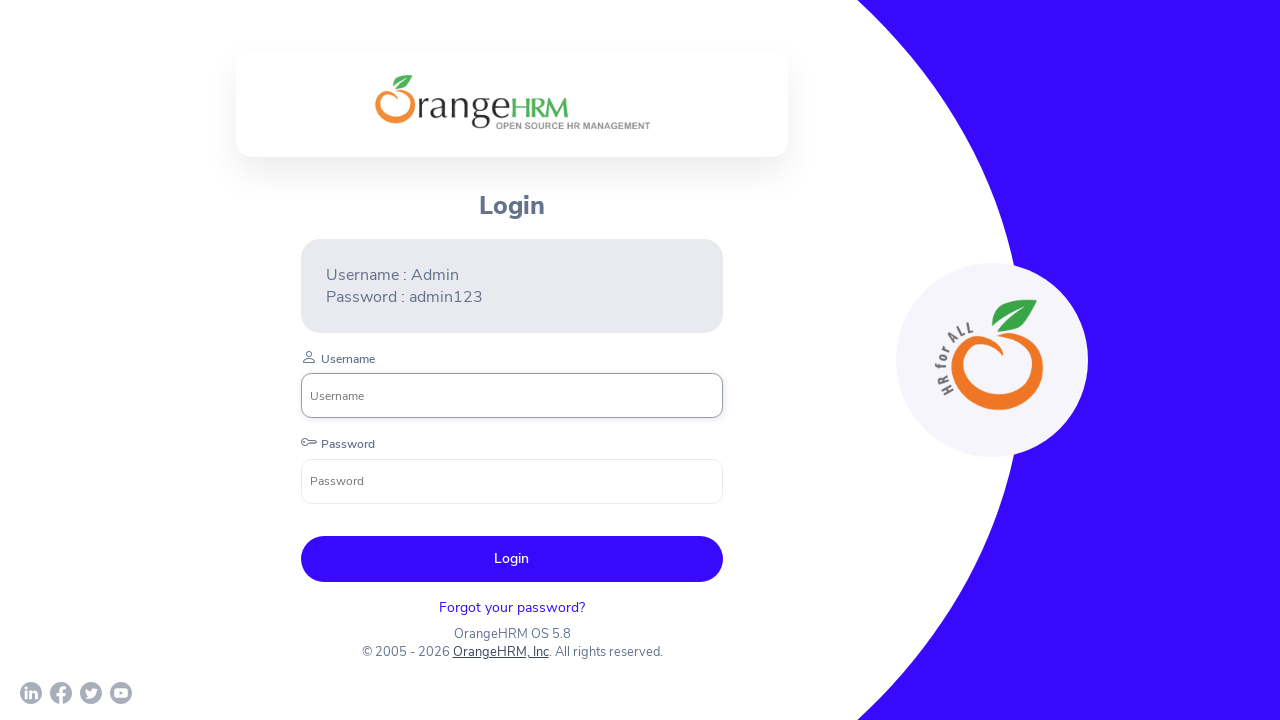

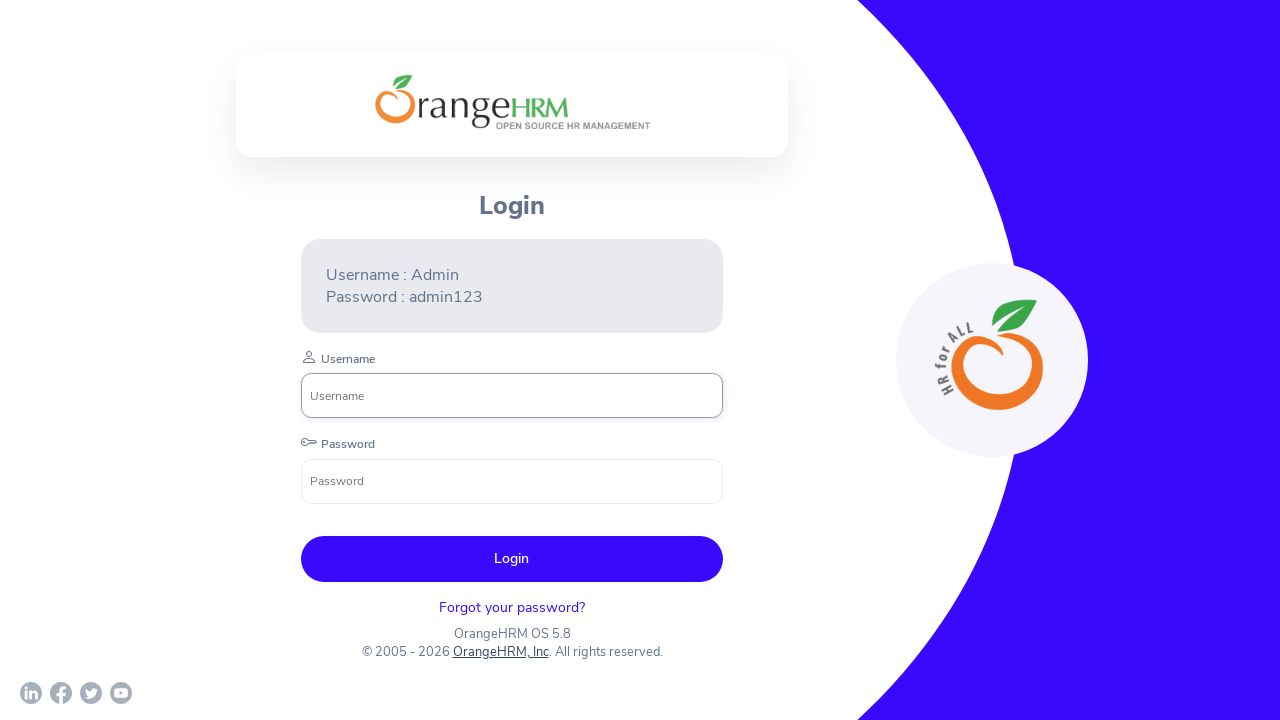